Tests alert handling functionality by triggering both accept and dismiss alerts after entering a name in the input field

Starting URL: https://rahulshettyacademy.com/AutomationPractice/

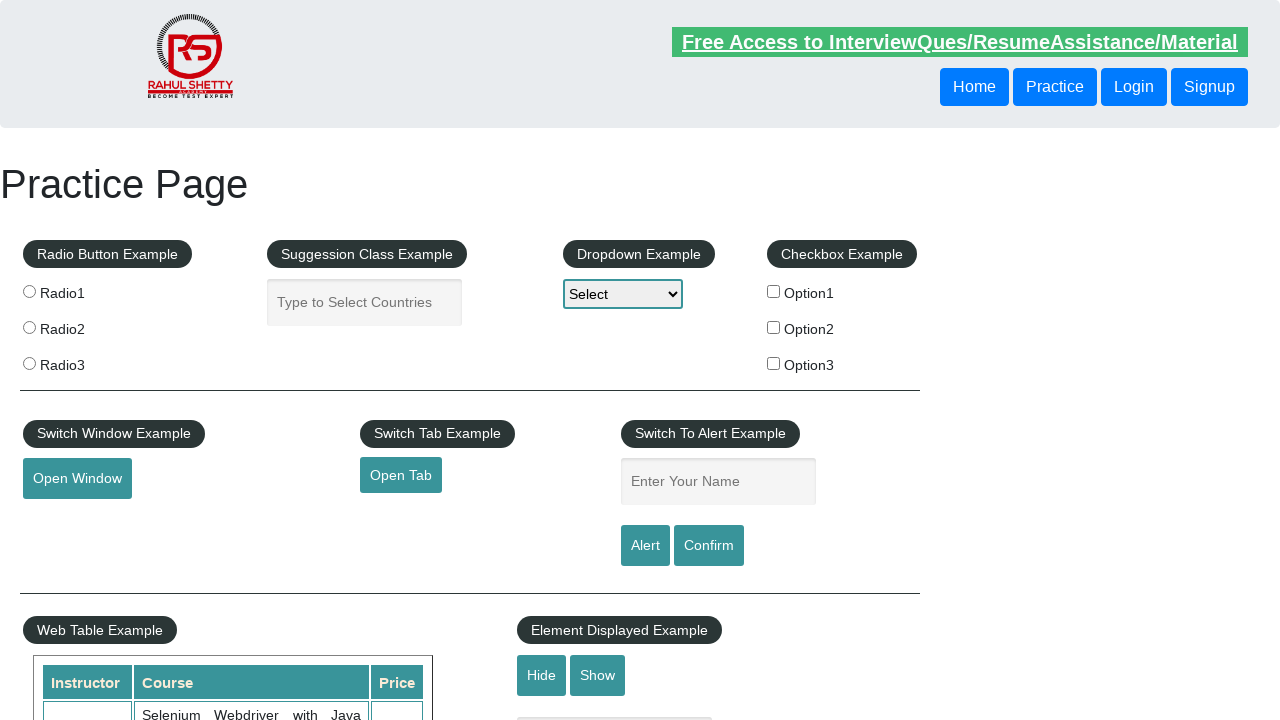

Filled name input field with 'Udit Sharma' on input[id*='name']
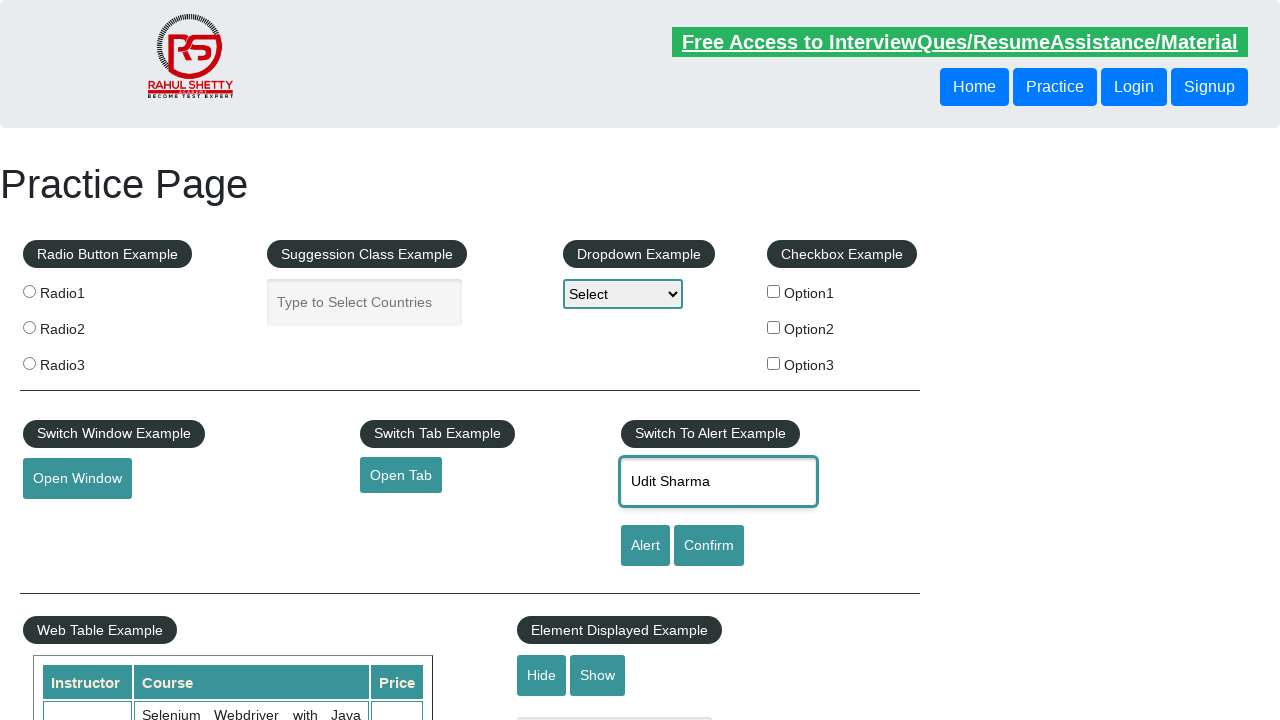

Clicked alert button to trigger alert dialog at (645, 546) on #alertbtn
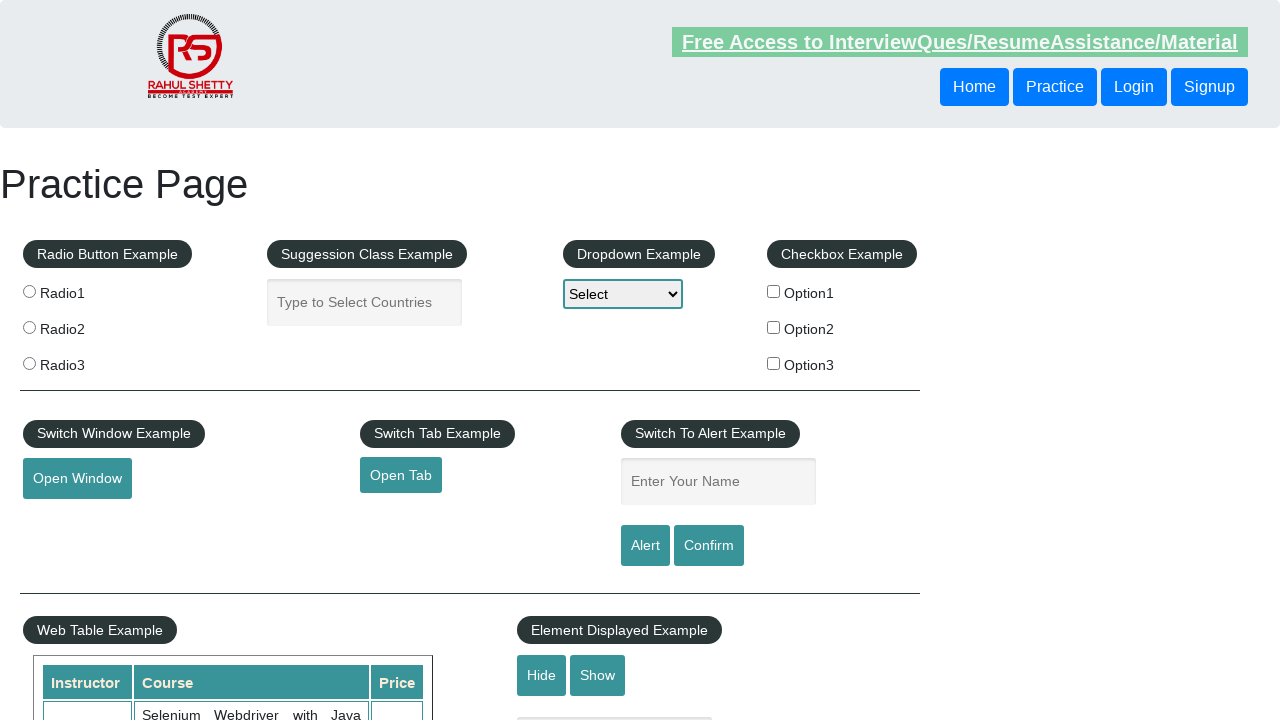

Accepted the alert dialog
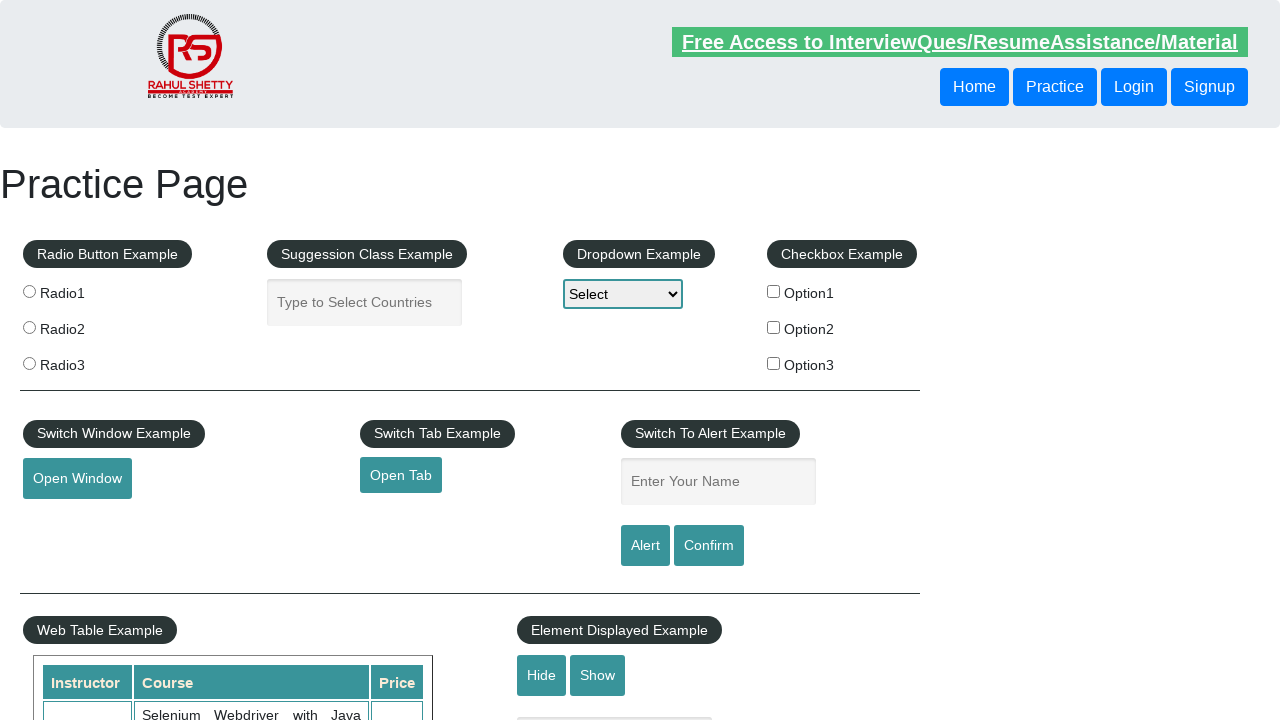

Clicked confirm button to trigger confirmation dialog at (709, 546) on #confirmbtn
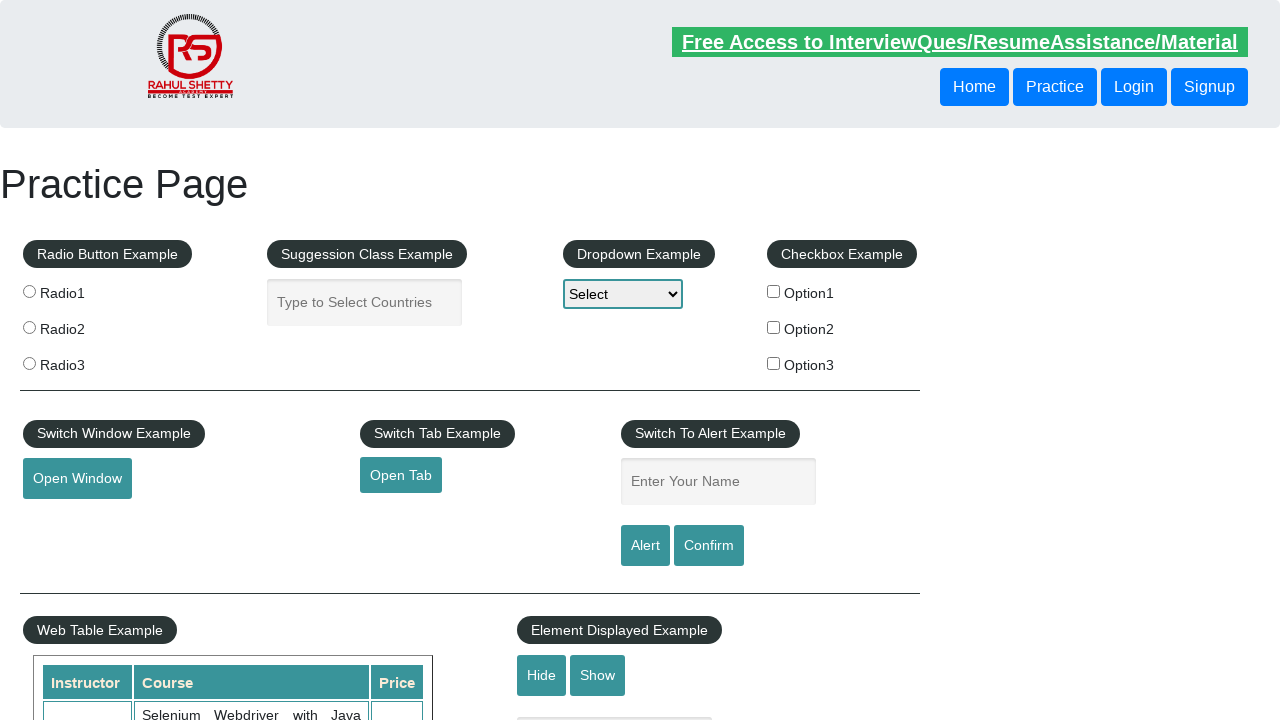

Dismissed the confirmation dialog
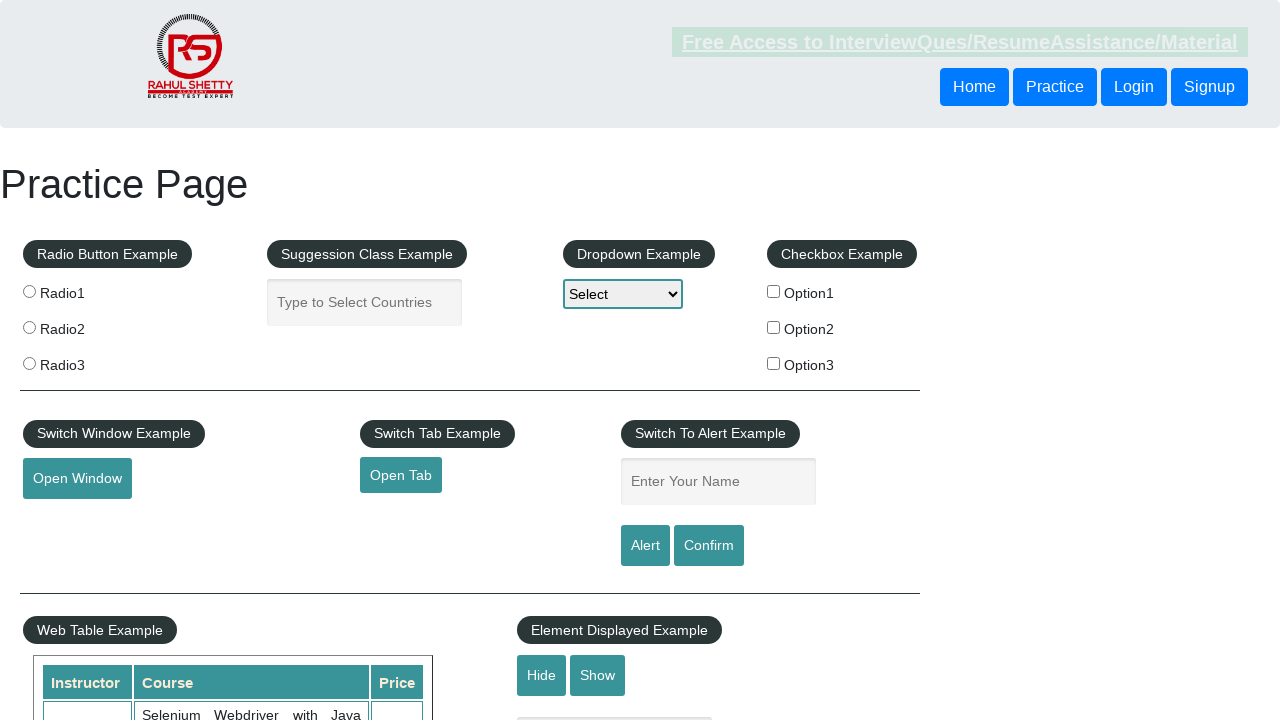

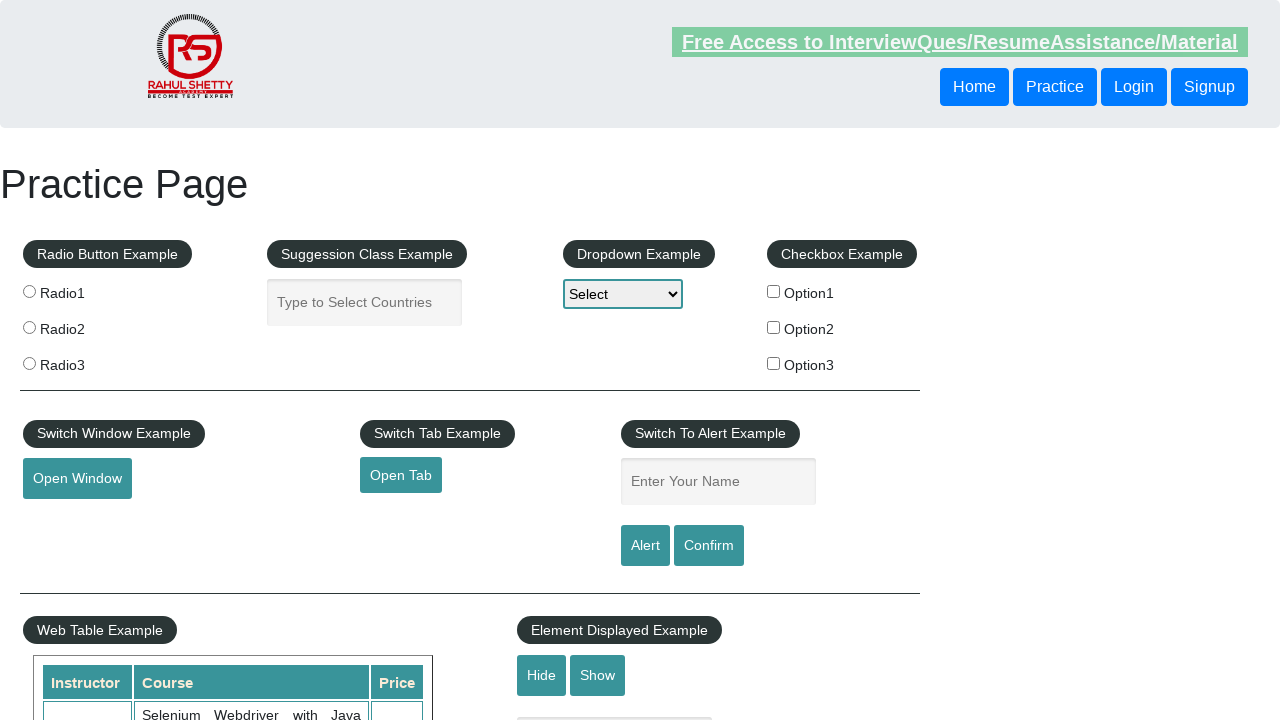